Tests DuckDuckGo search functionality by entering a search query and submitting the form, then verifying the search term appears in the results

Starting URL: https://duckduckgo.com

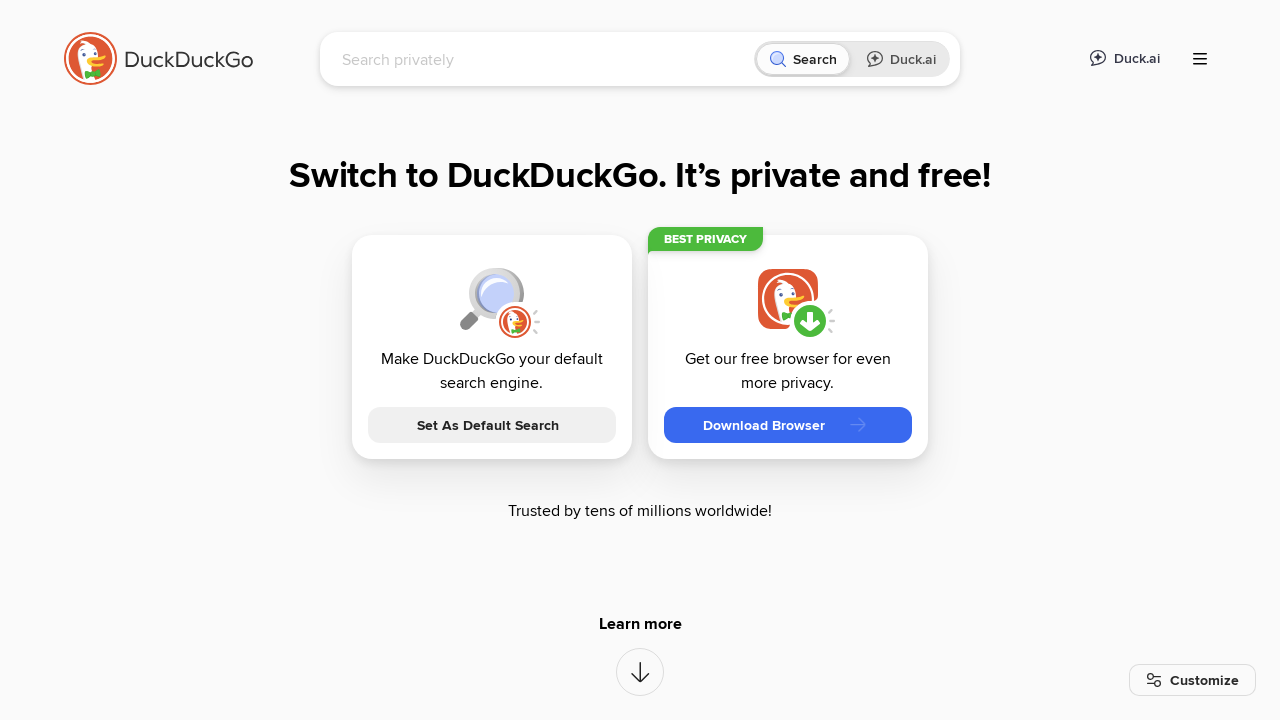

Filled search box with 'selenium python' on input[name='q']
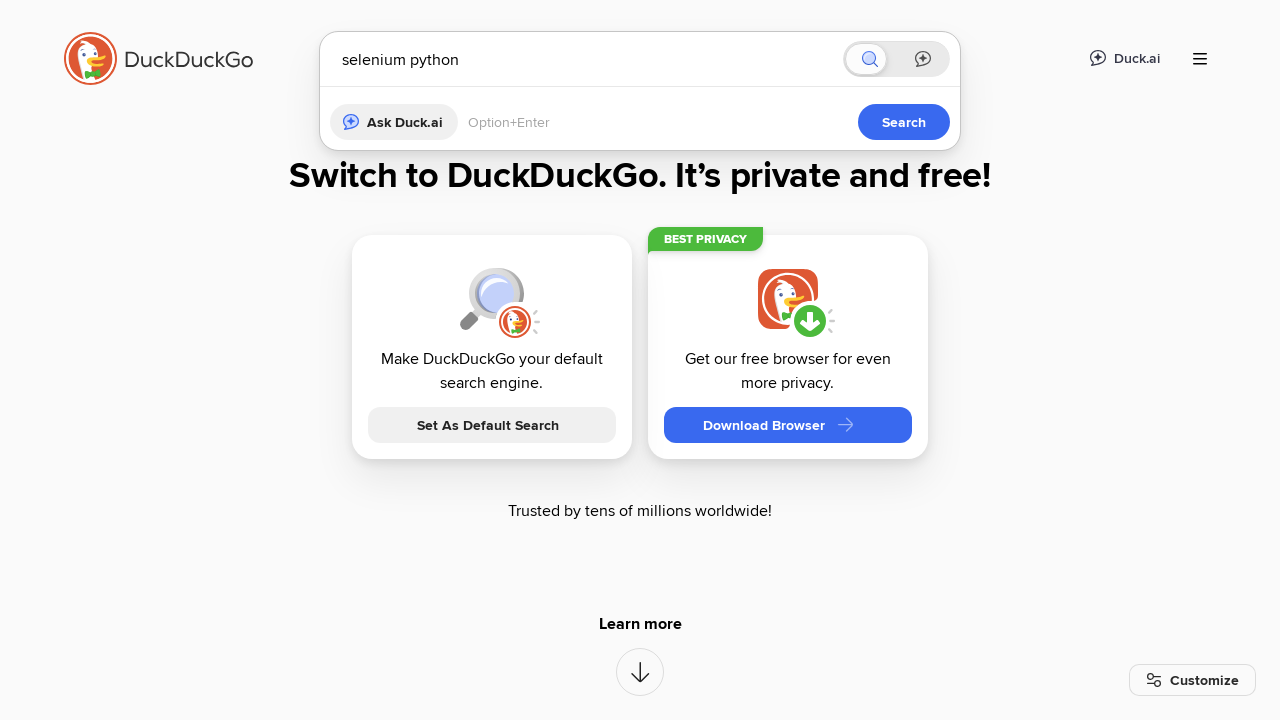

Pressed Enter to submit search form on input[name='q']
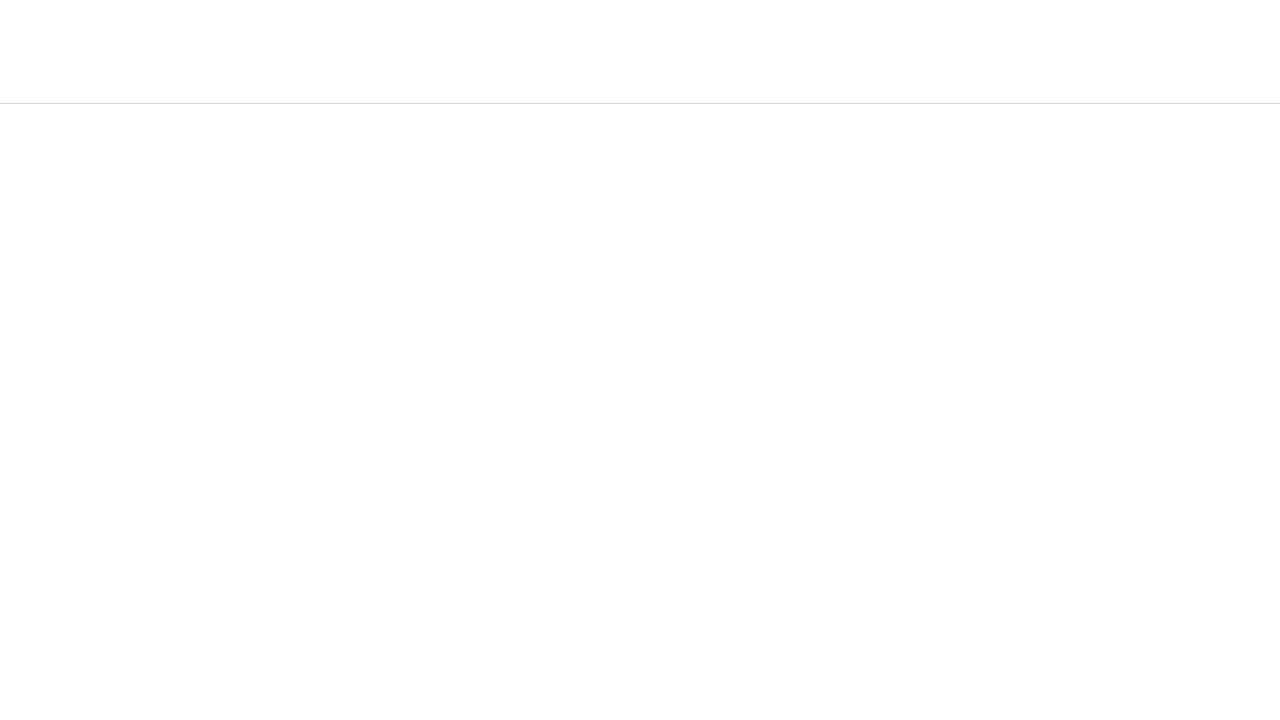

Search results page loaded and DOM content ready
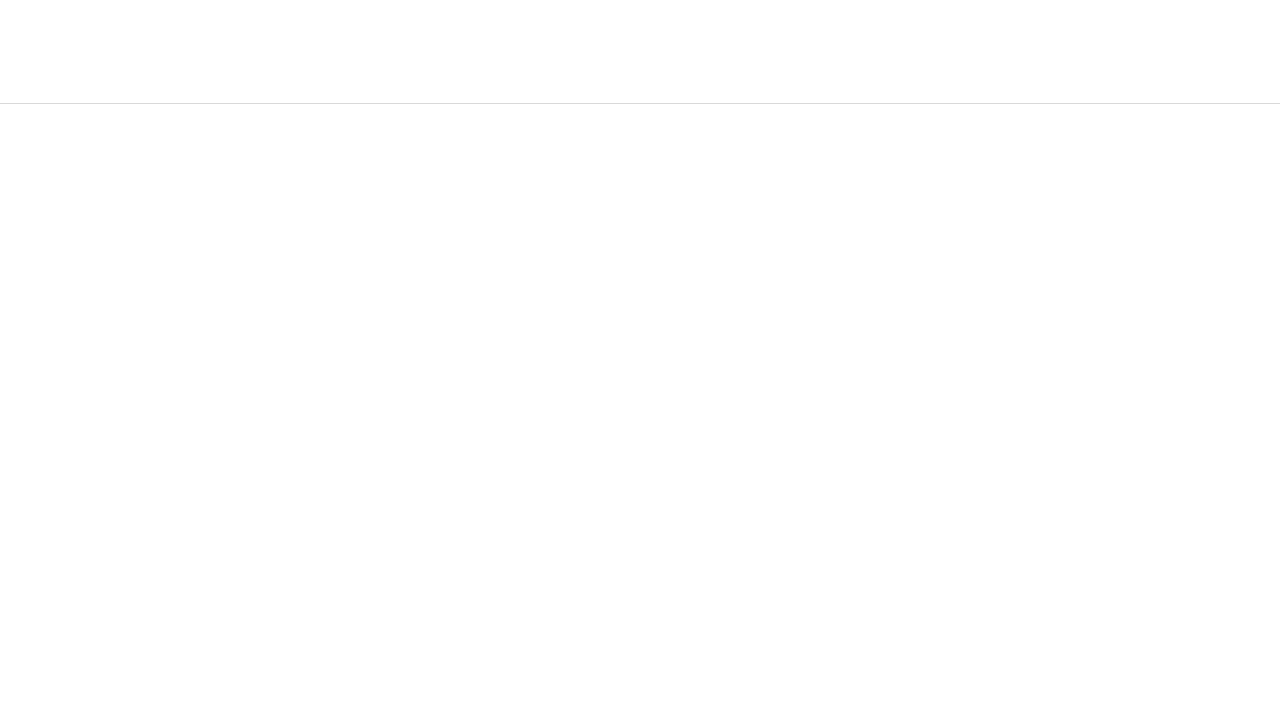

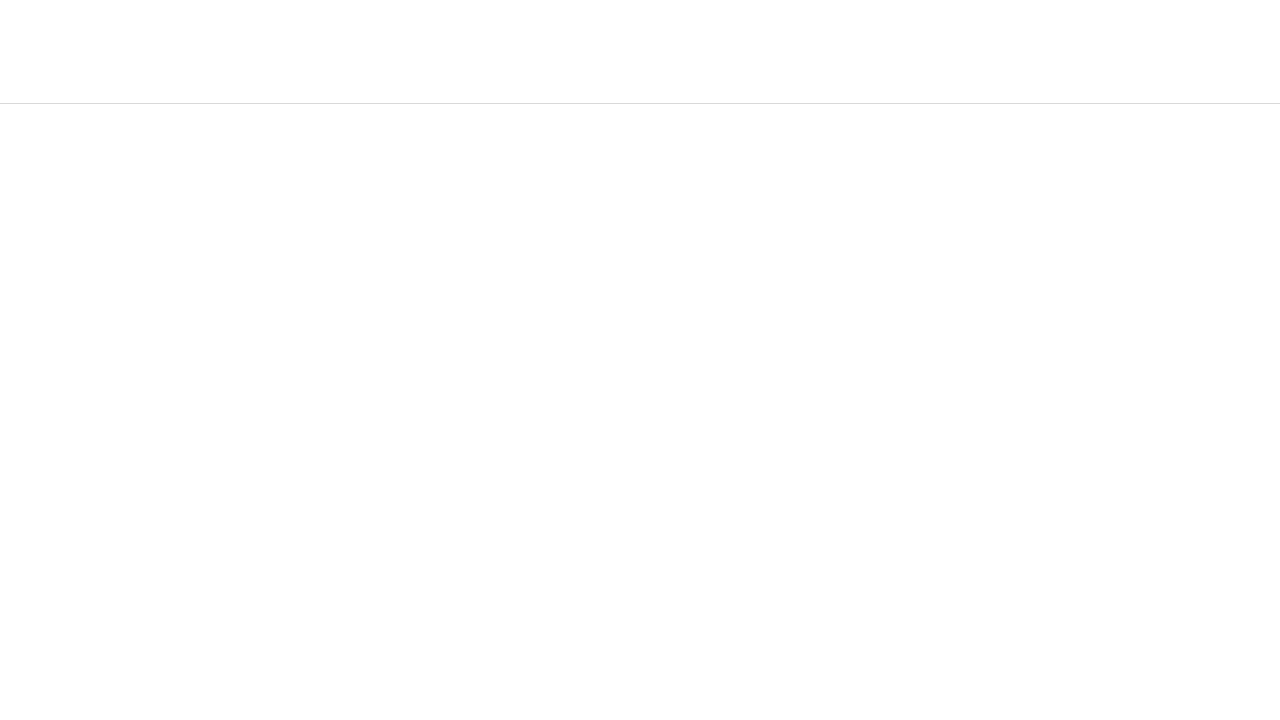